Reads two numbers from the page, calculates their sum, selects the result from a dropdown menu, and submits the form

Starting URL: http://suninjuly.github.io/selects1.html

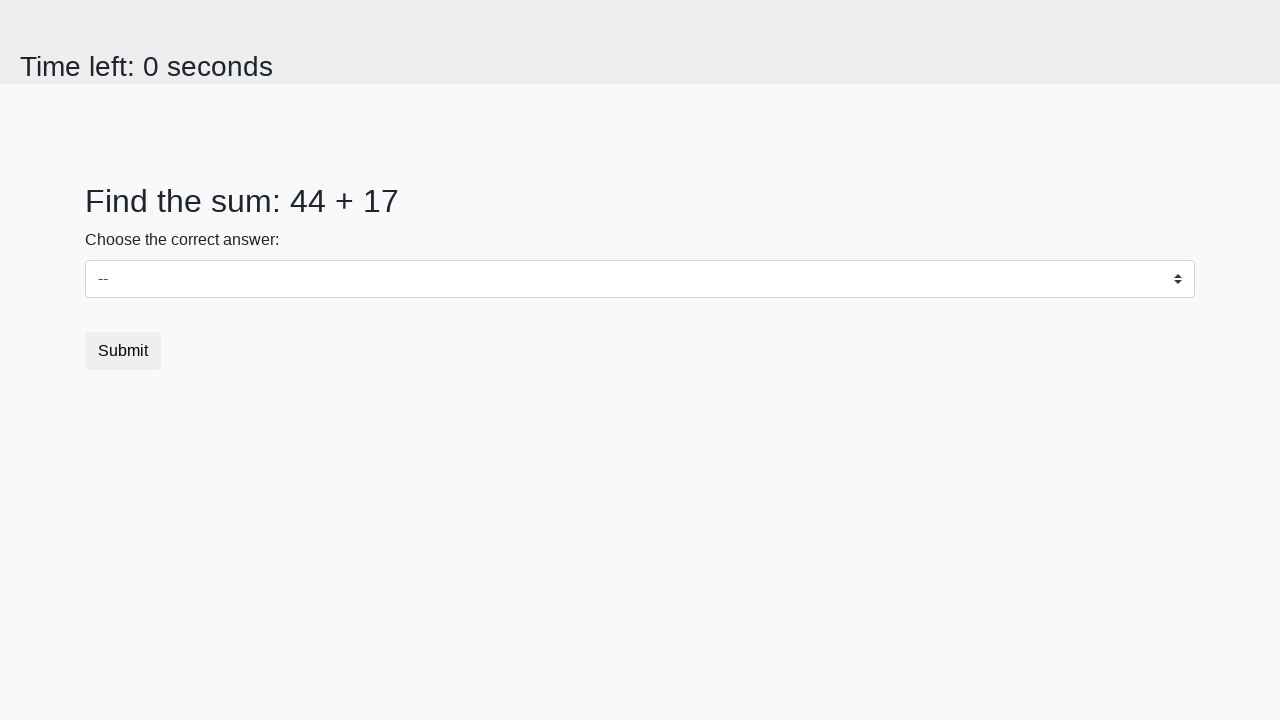

Read first number from page
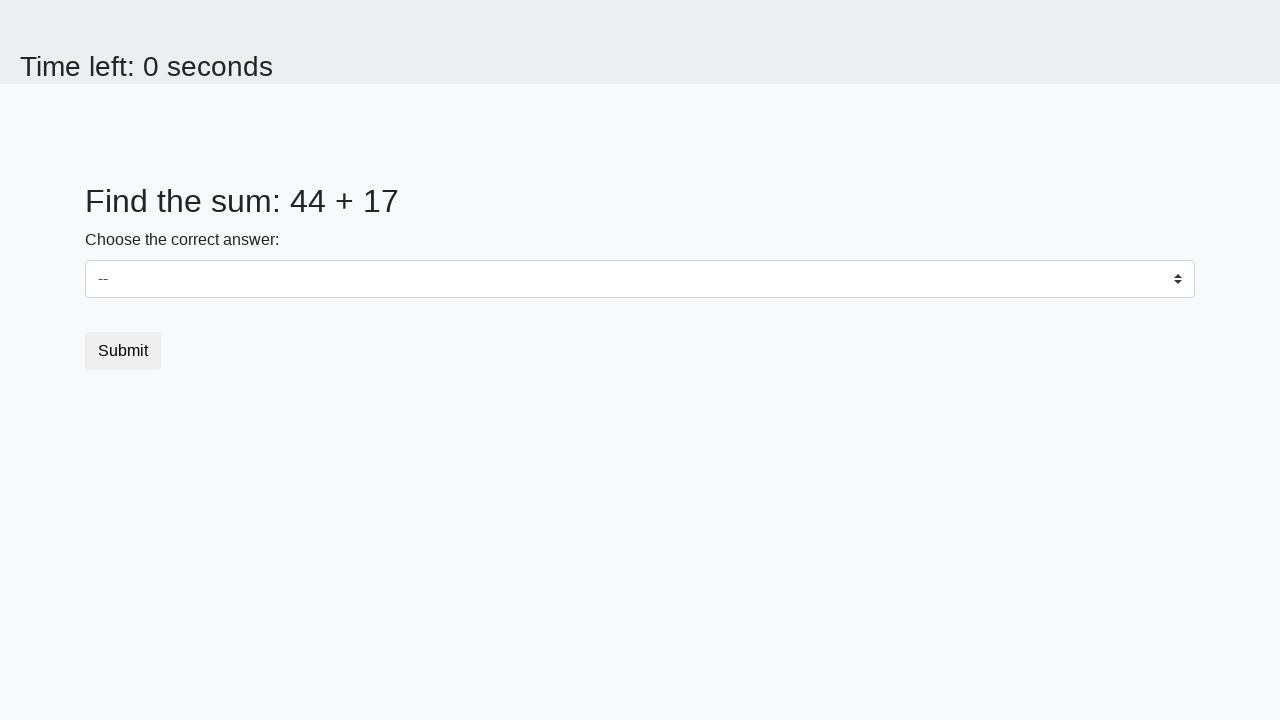

Read second number from page
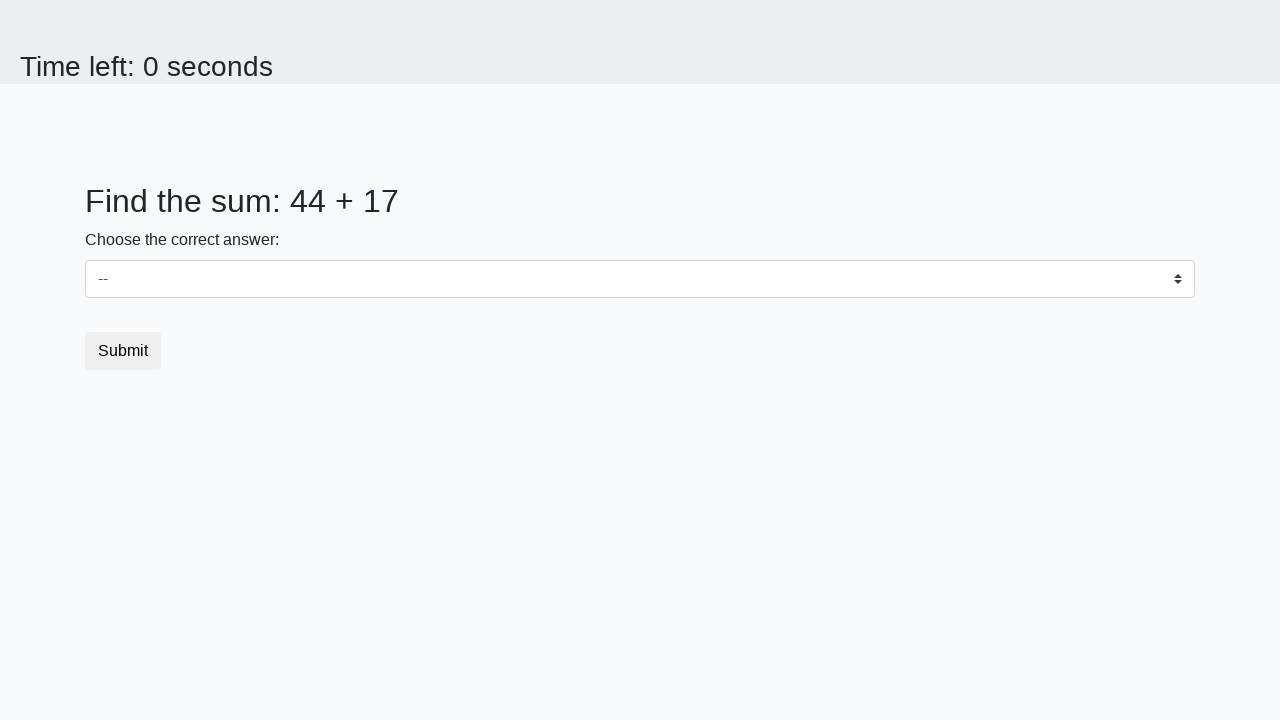

Calculated sum: 44 + 17 = 61
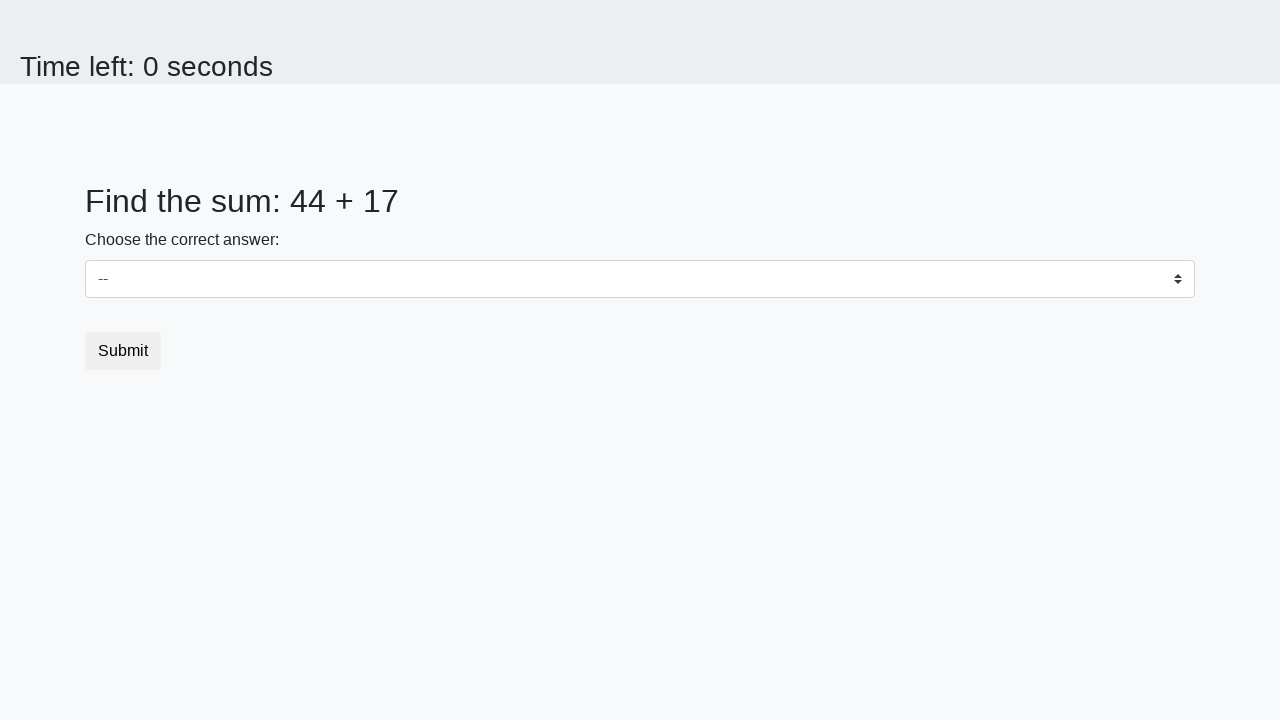

Selected '61' from dropdown menu on #dropdown
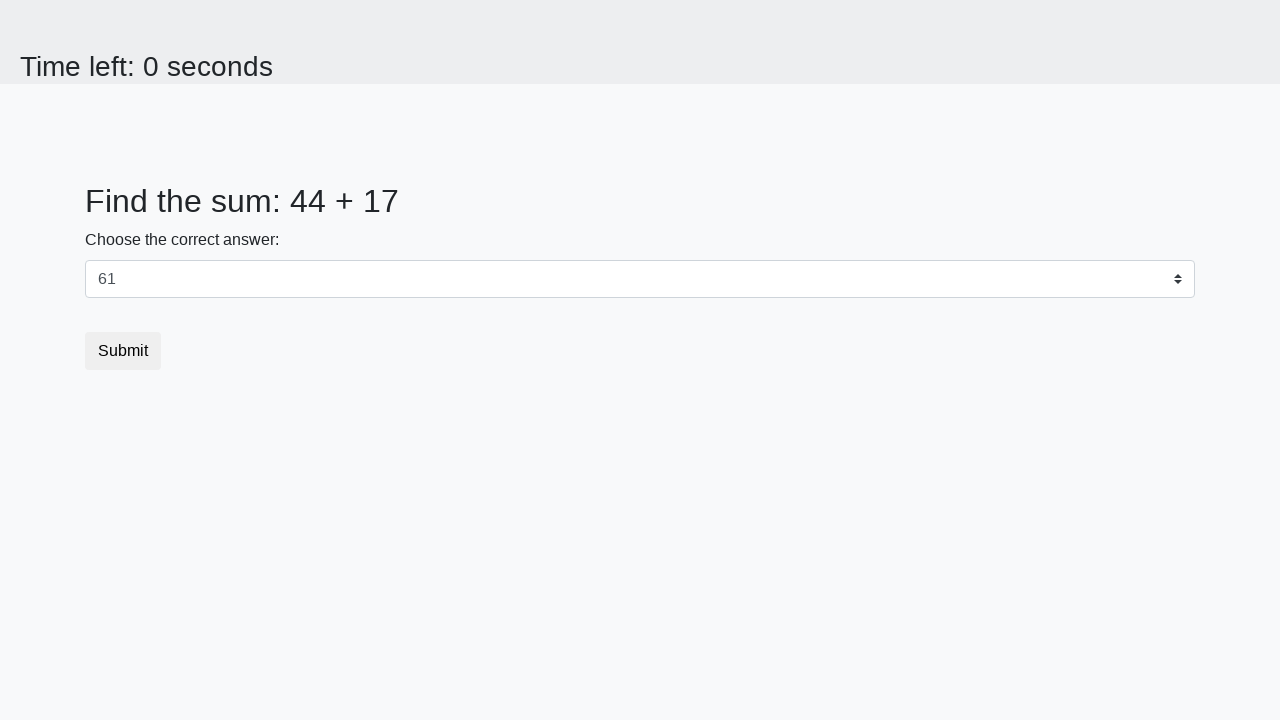

Clicked submit button to submit form at (123, 351) on button[type='submit']
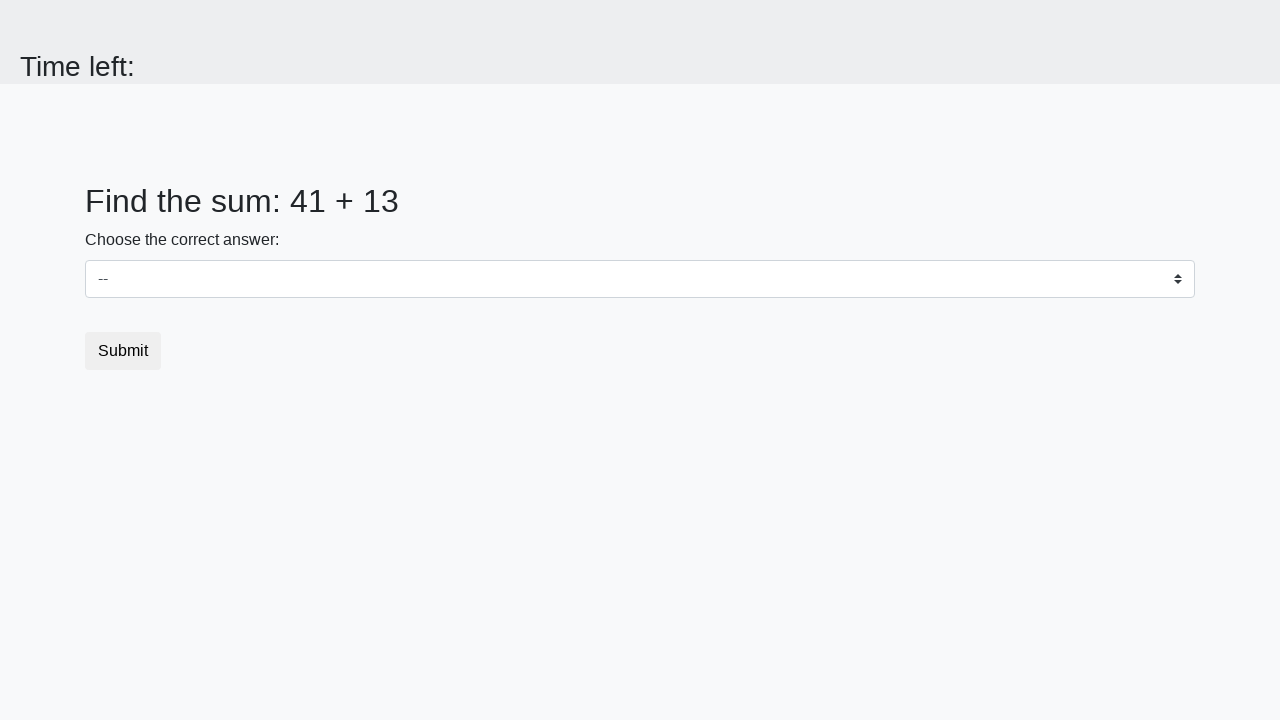

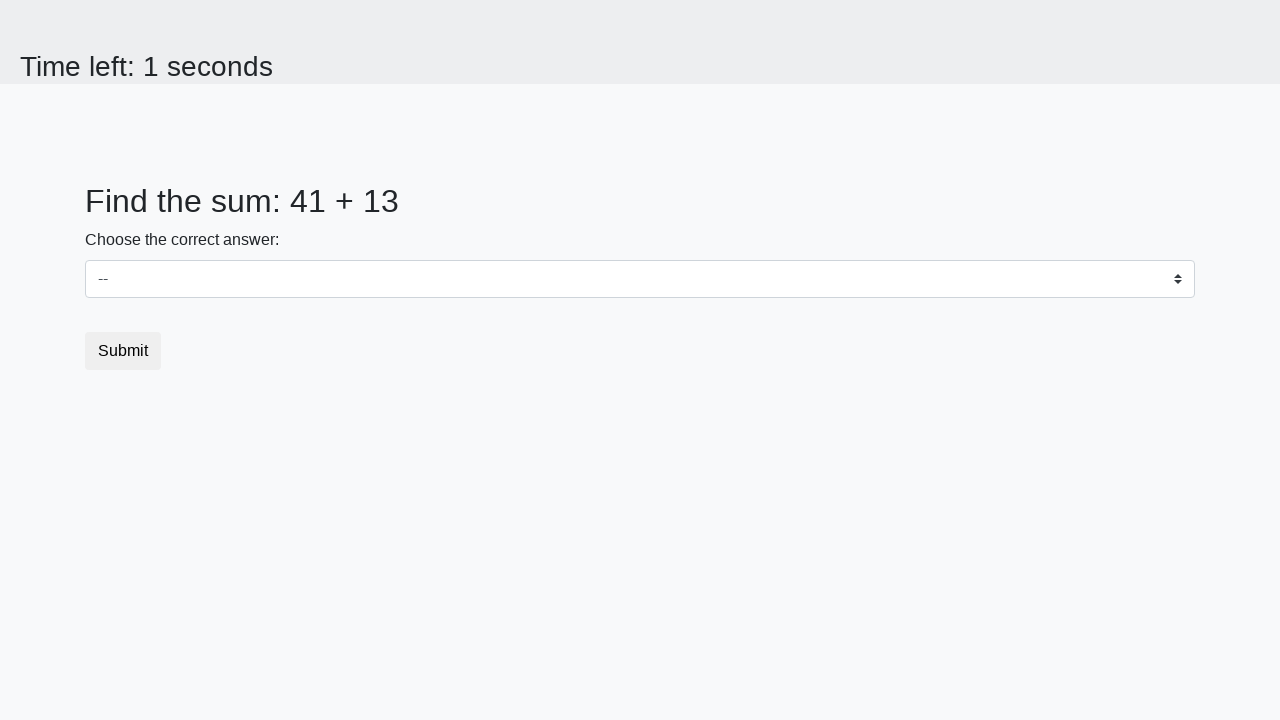